Tests popup sign-in functionality by hovering over sign-in button, clicking it to open a popup form, filling credentials, and submitting the login

Starting URL: https://v1.training-support.net/selenium/popups

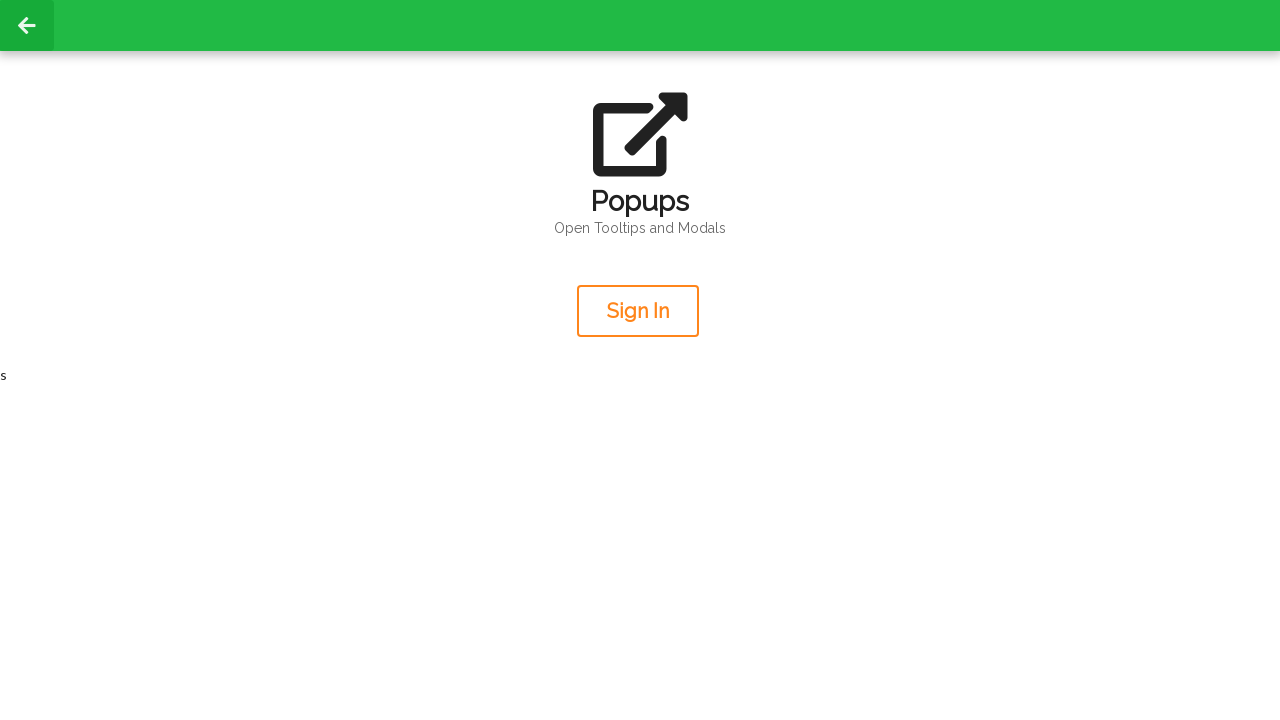

Hovered over sign-in button to reveal tooltip at (638, 311) on xpath=/html/body/div[2]/div/div/div[2]/div[2]/button
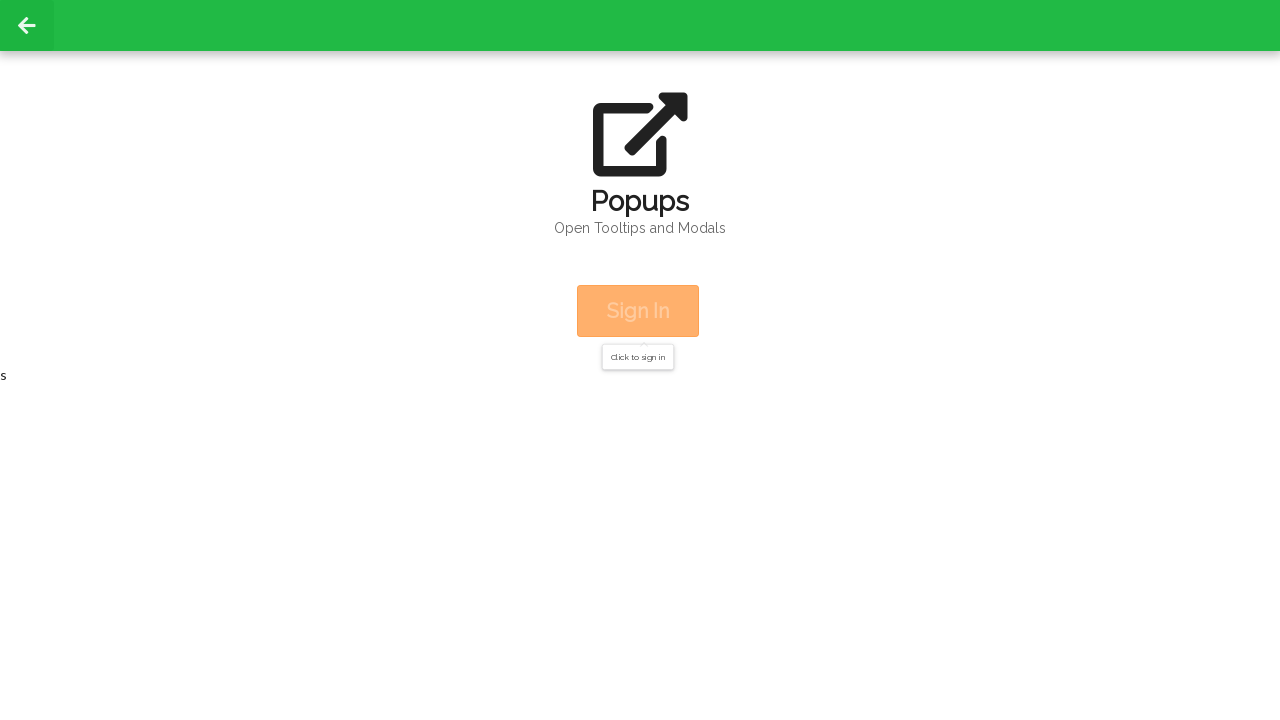

Retrieved hover message text: Sign In
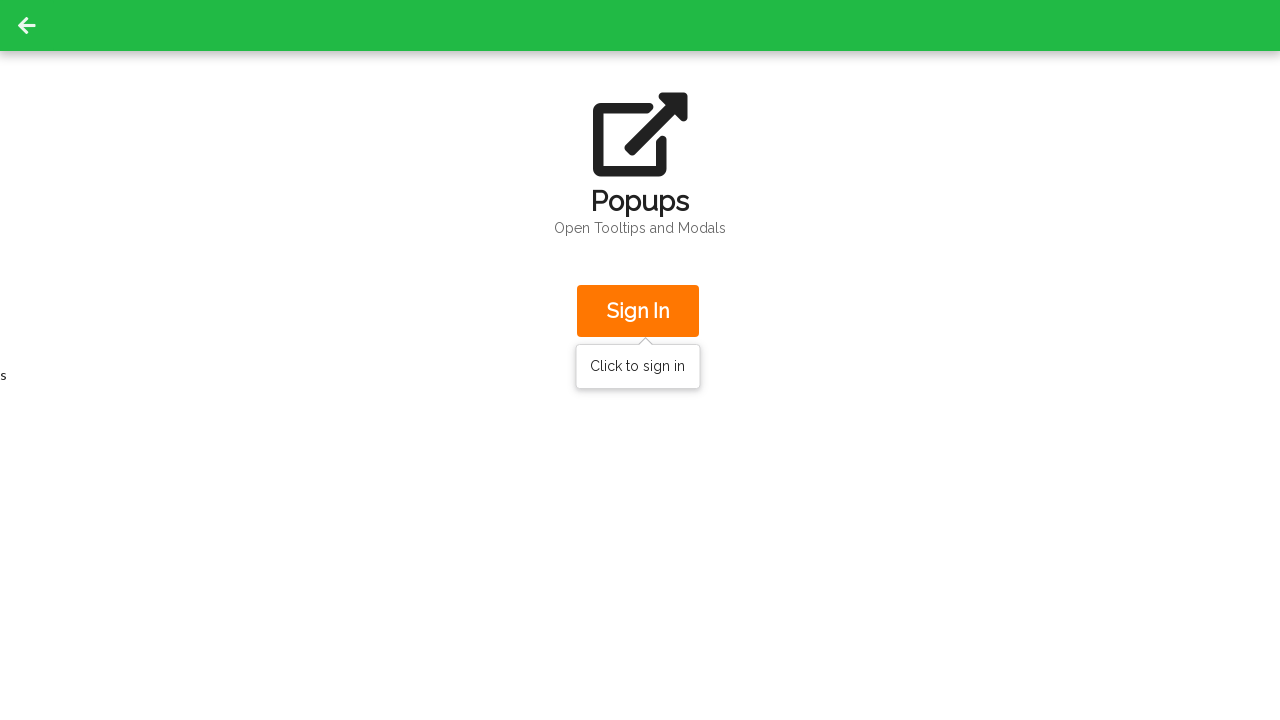

Clicked sign-in button to open popup form at (638, 311) on xpath=/html/body/div[2]/div/div/div[2]/div[2]/button
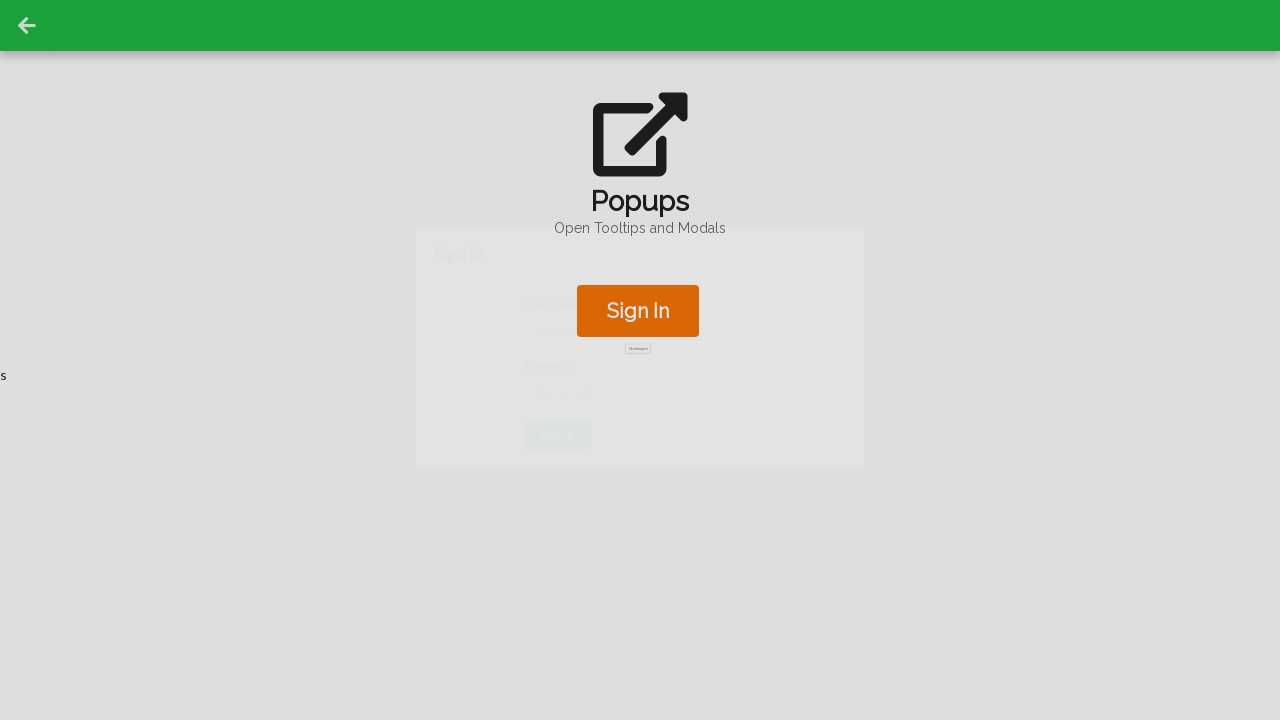

Waited for username field to become visible in popup
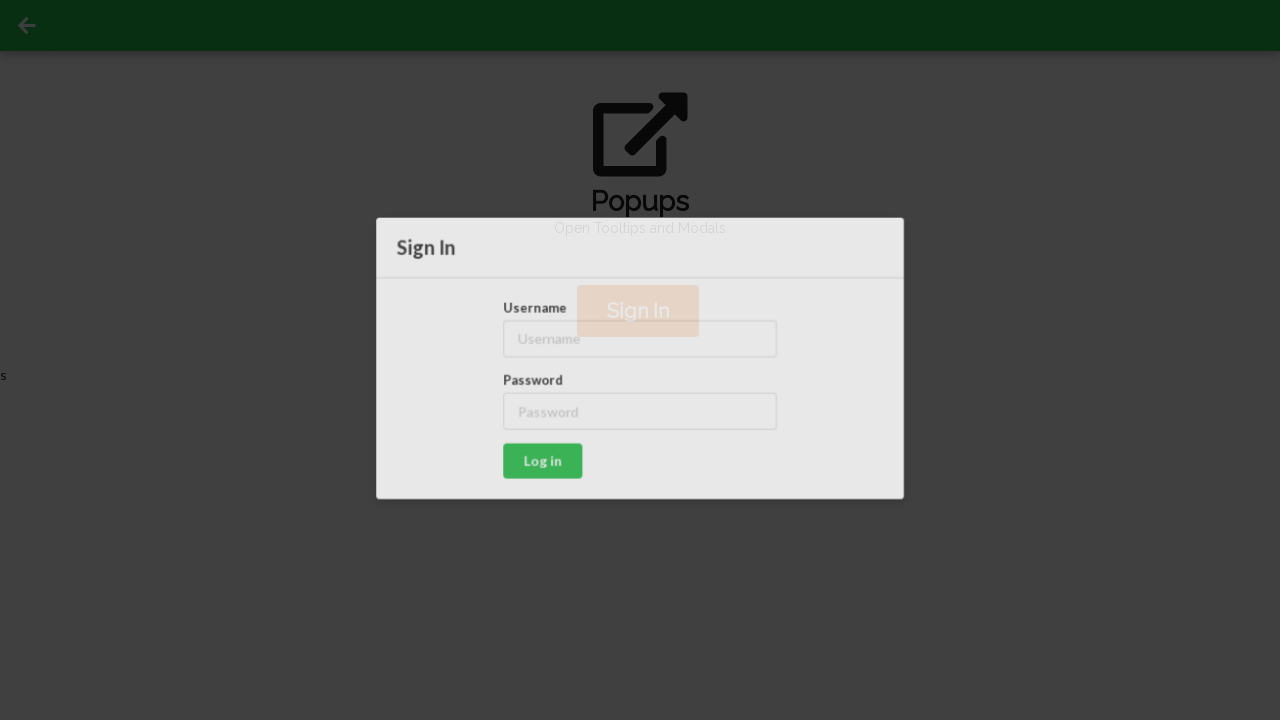

Filled username field with 'admin' on #username
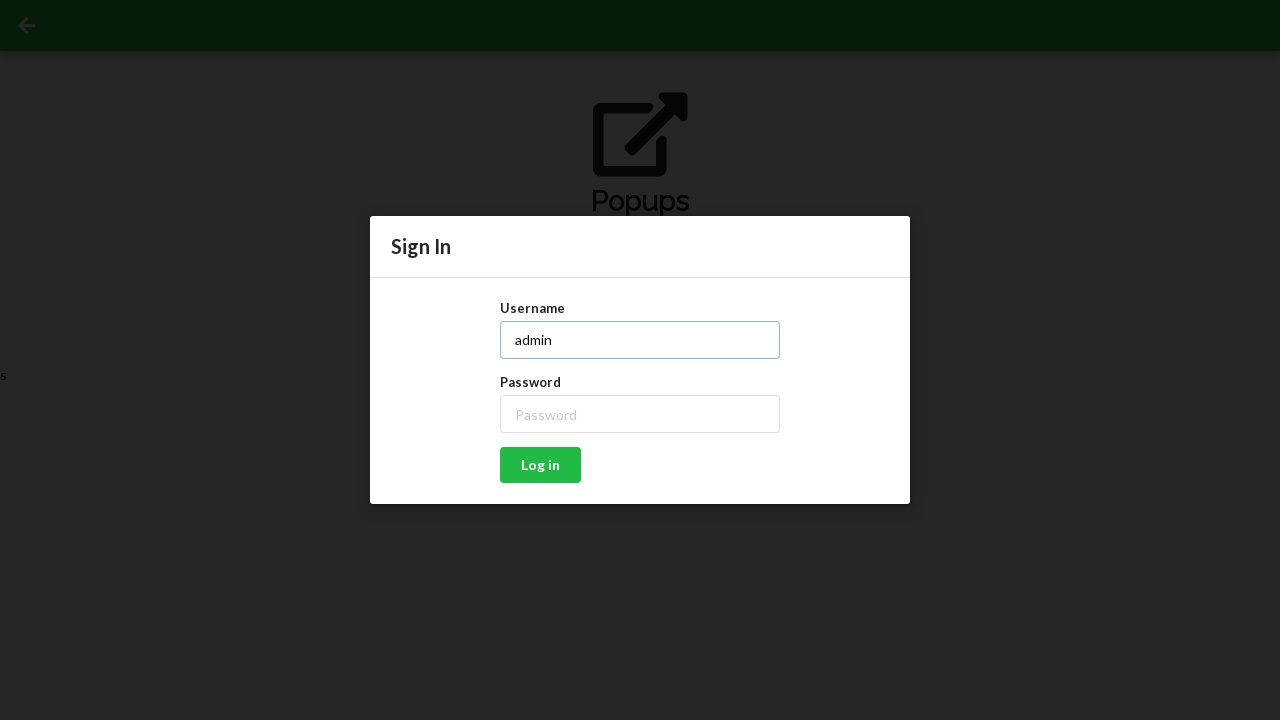

Filled password field with 'password' on #password
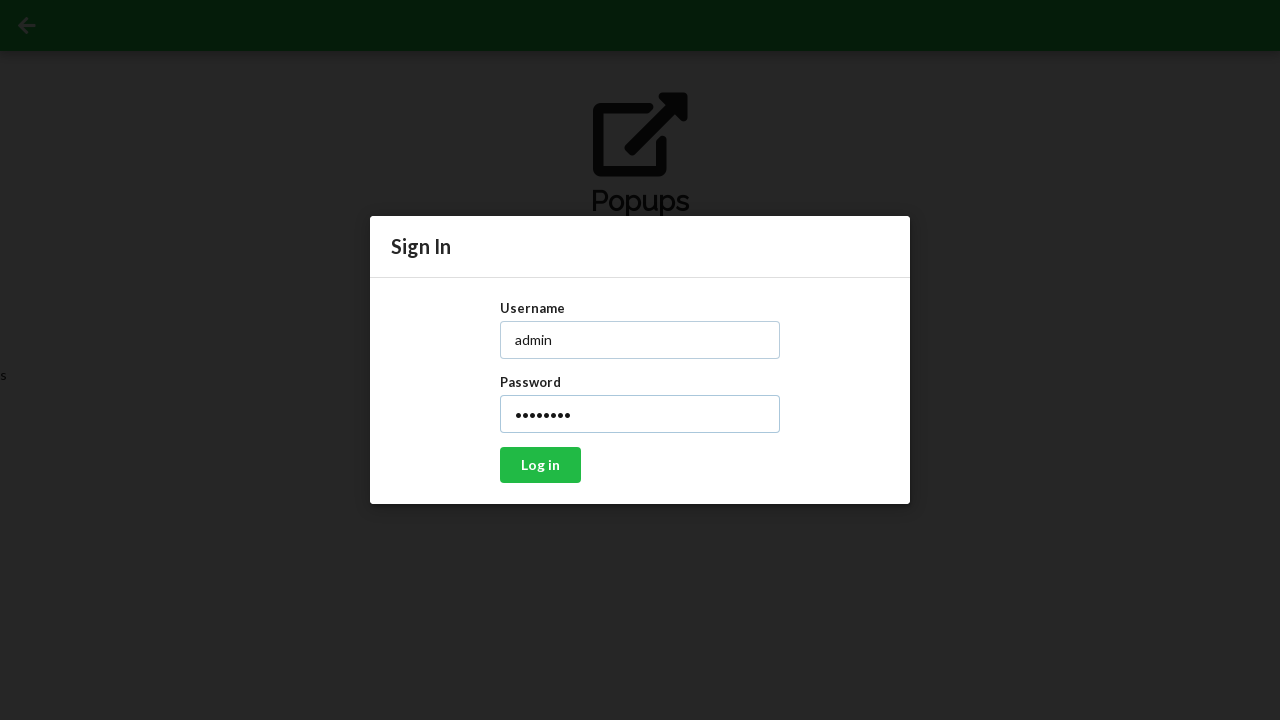

Clicked login button to submit credentials at (540, 465) on xpath=/html/body/div[4]/div/div[2]/div/div/button
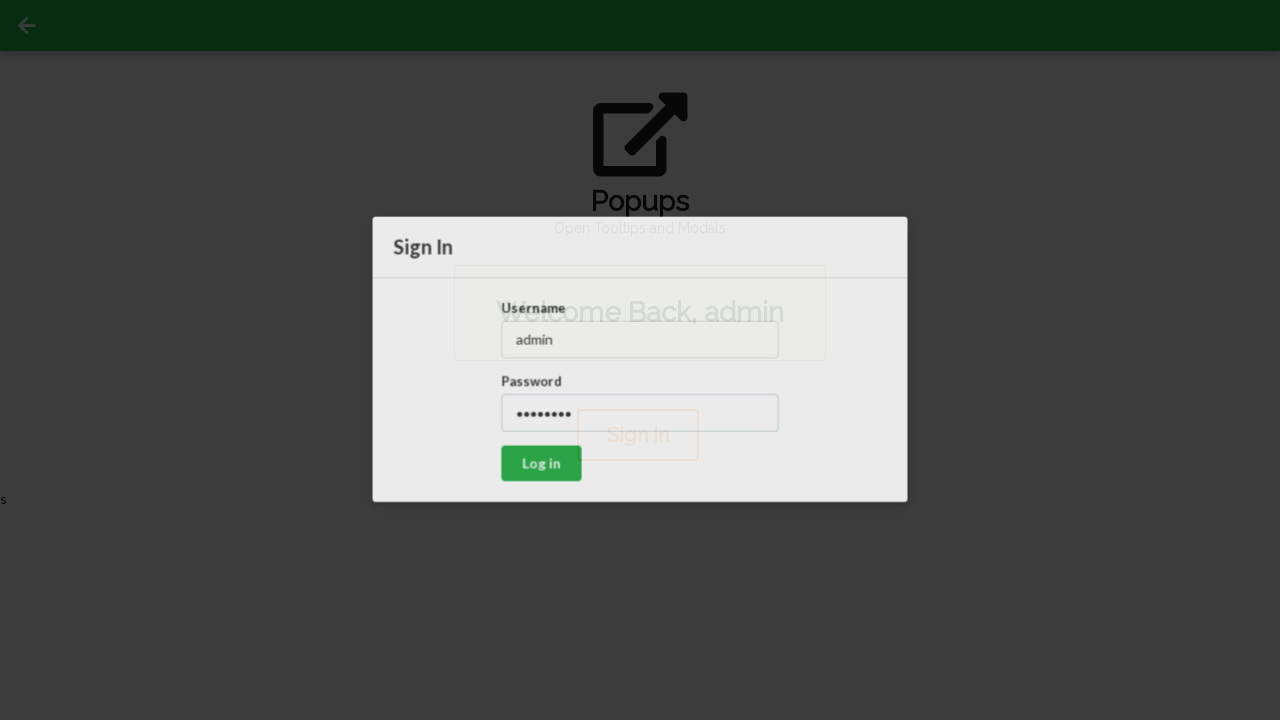

Retrieved login confirmation message: Welcome Back, admin
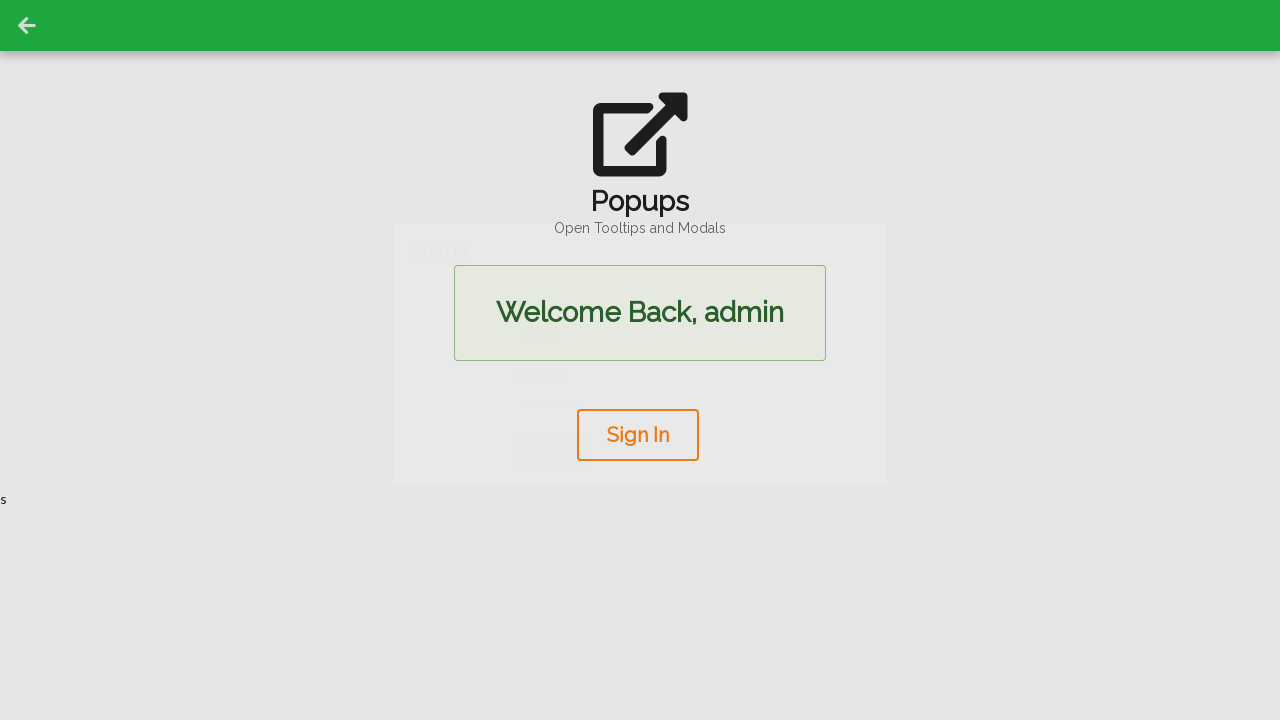

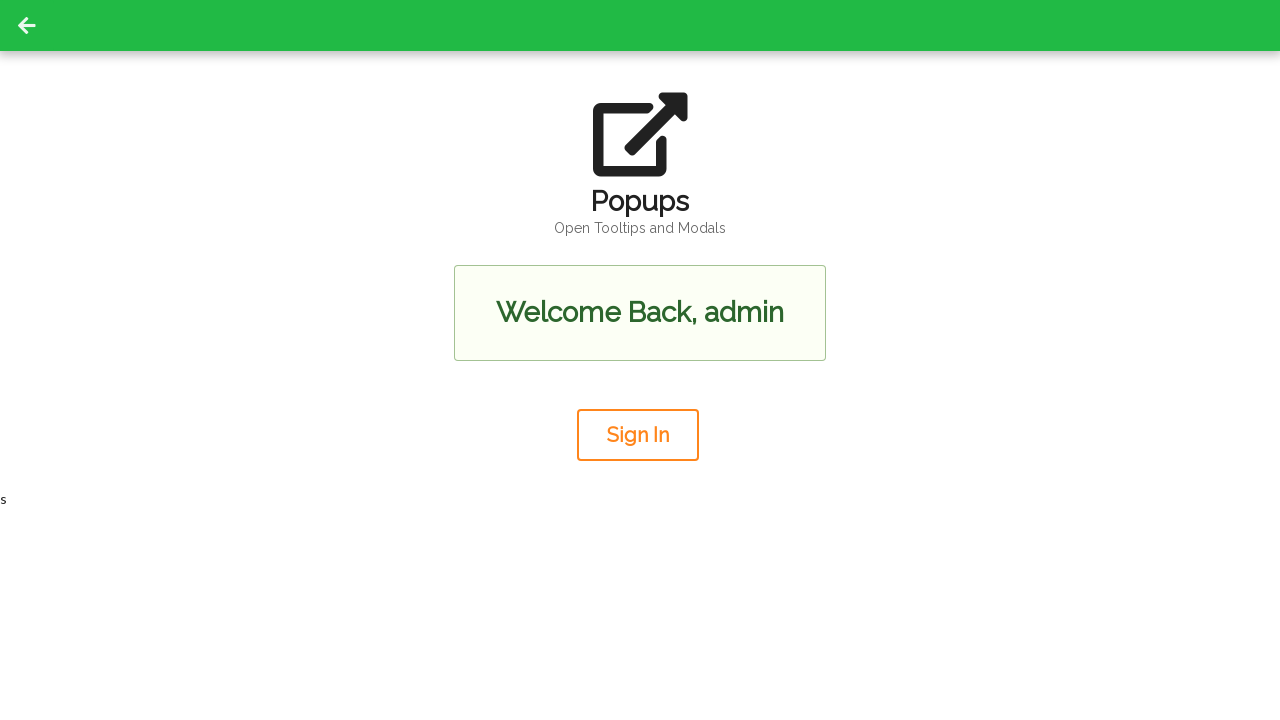